Navigates to the Formy project form page and maximizes the browser window

Starting URL: https://formy-project.herokuapp.com/form

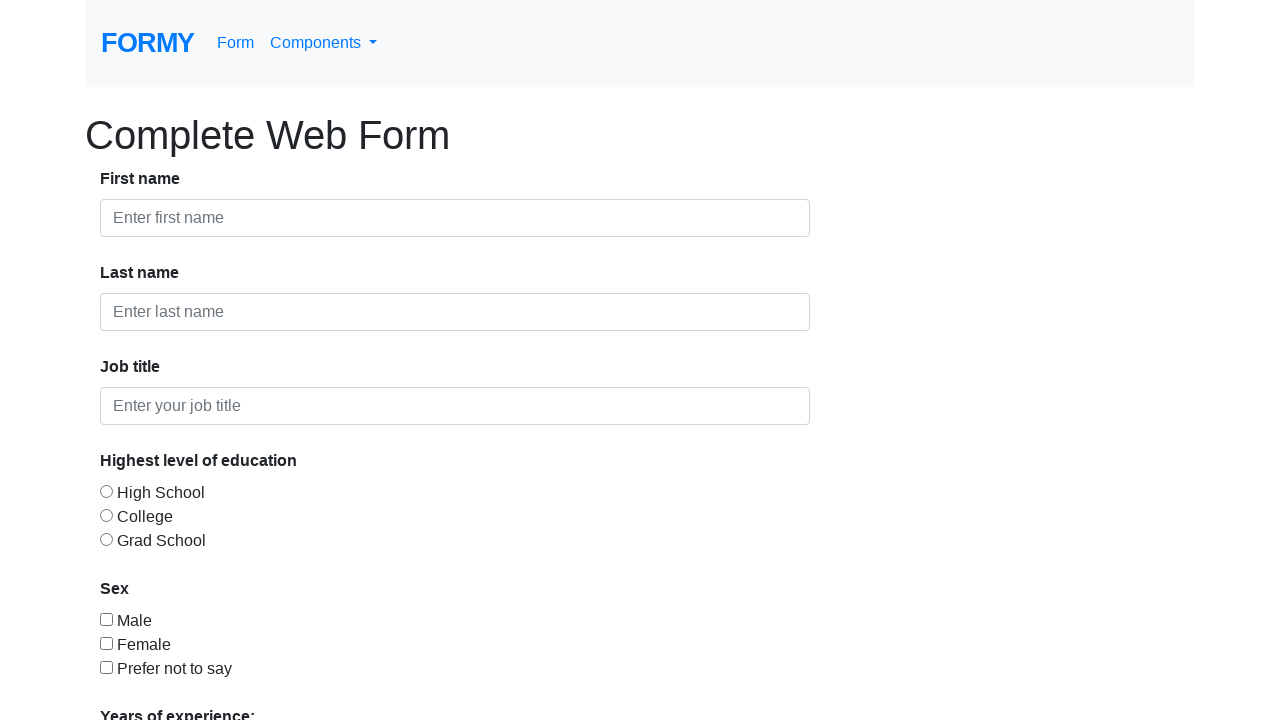

Navigated to Formy project form page
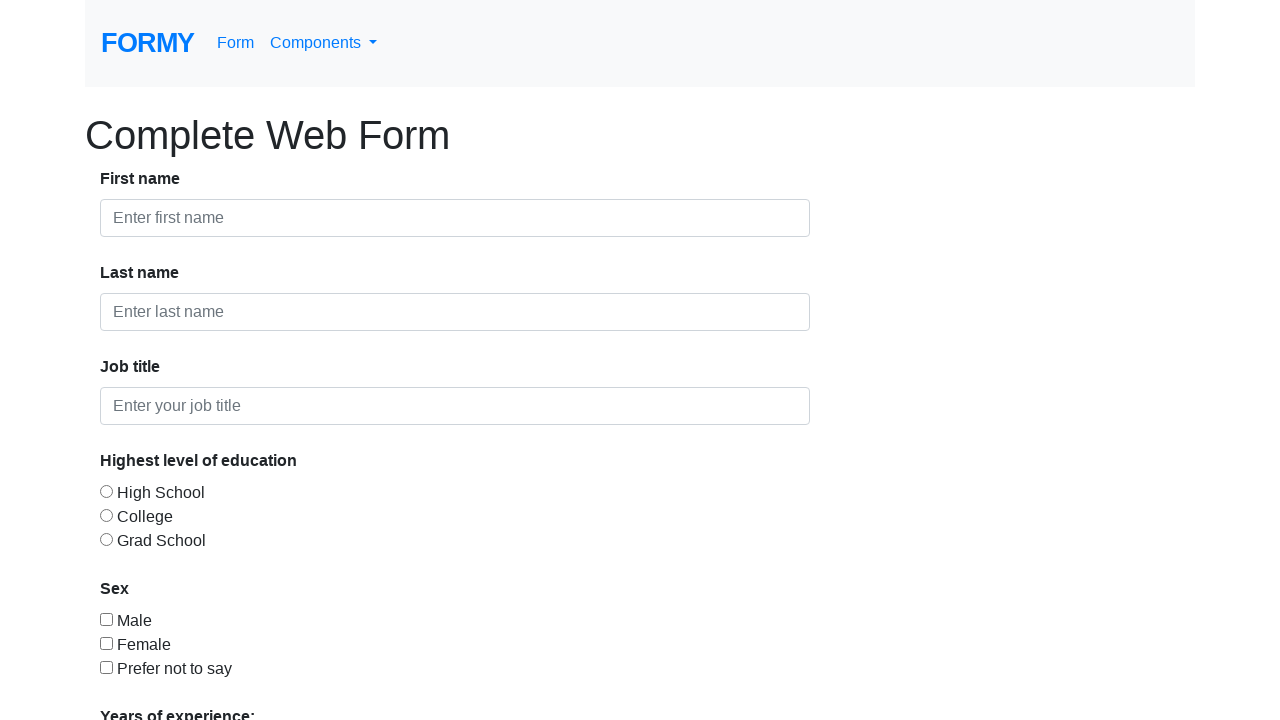

Maximized browser window to 1920x1080
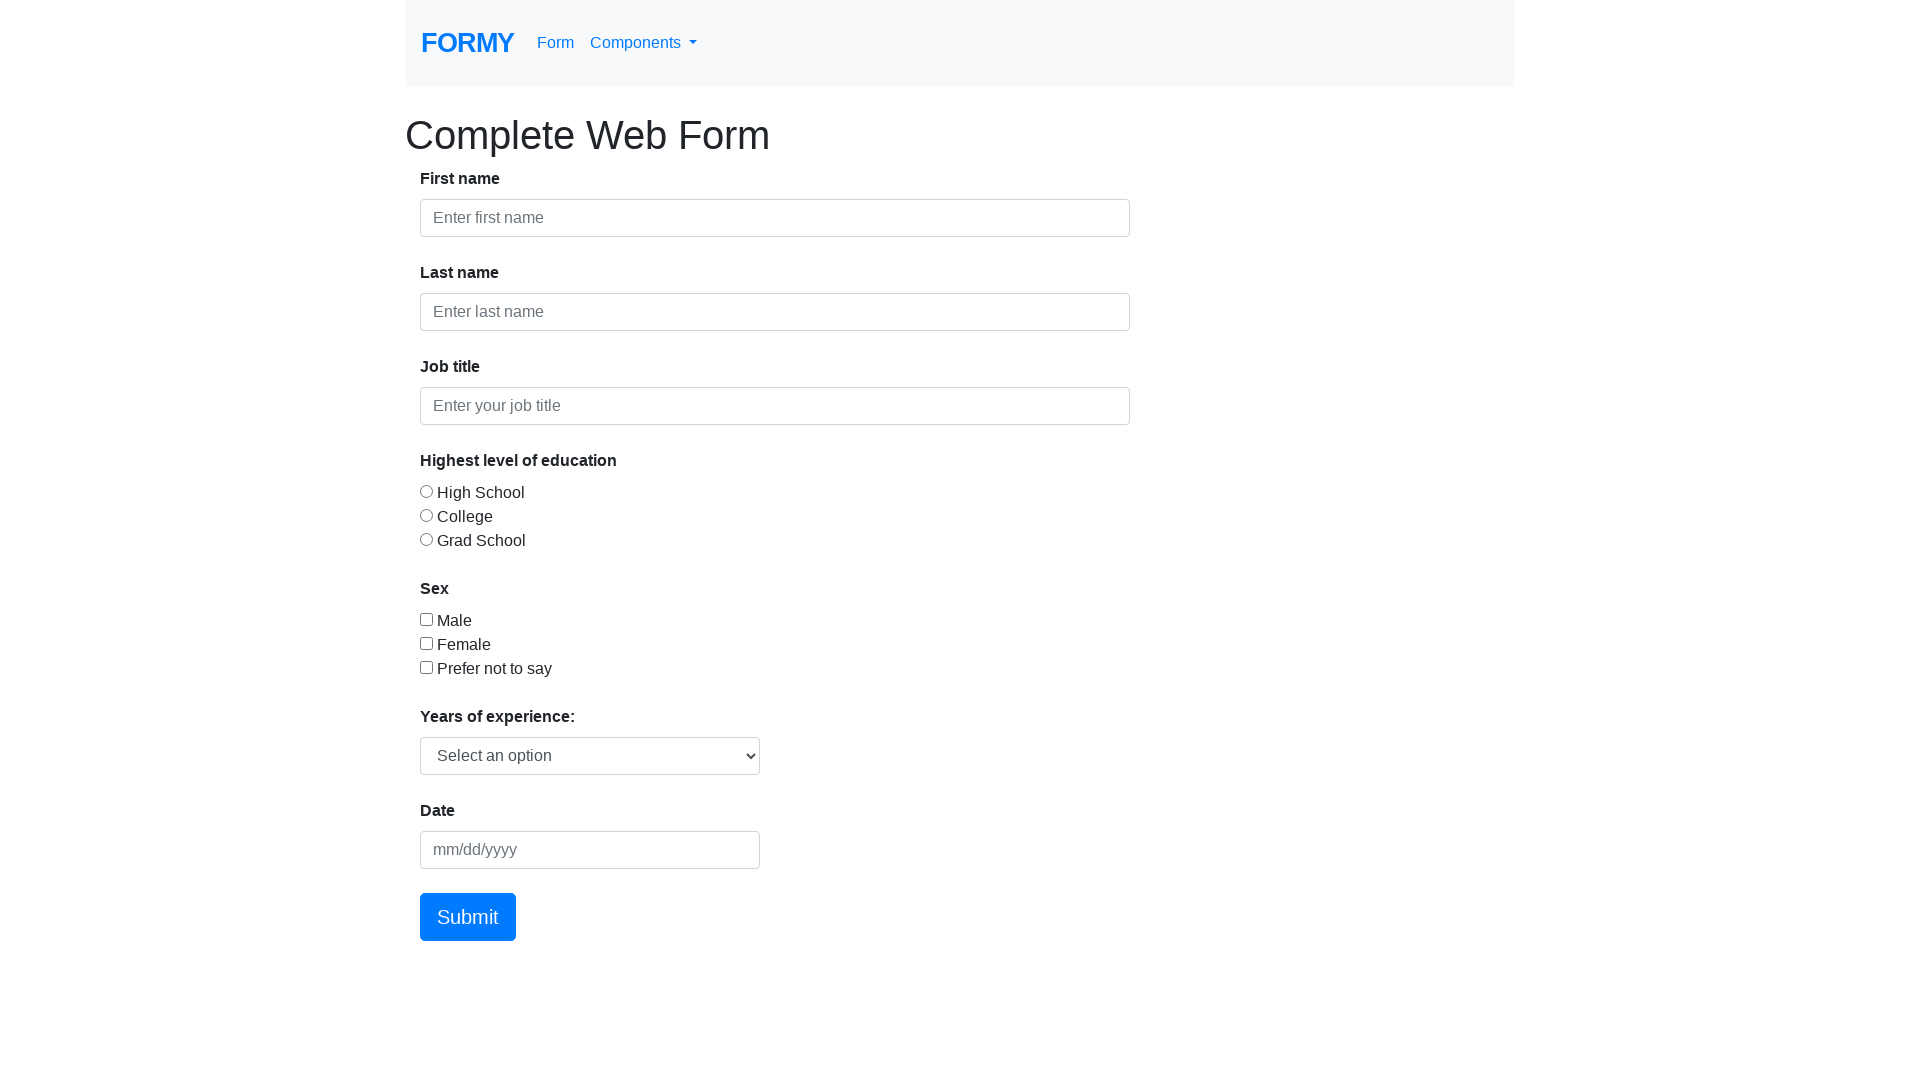

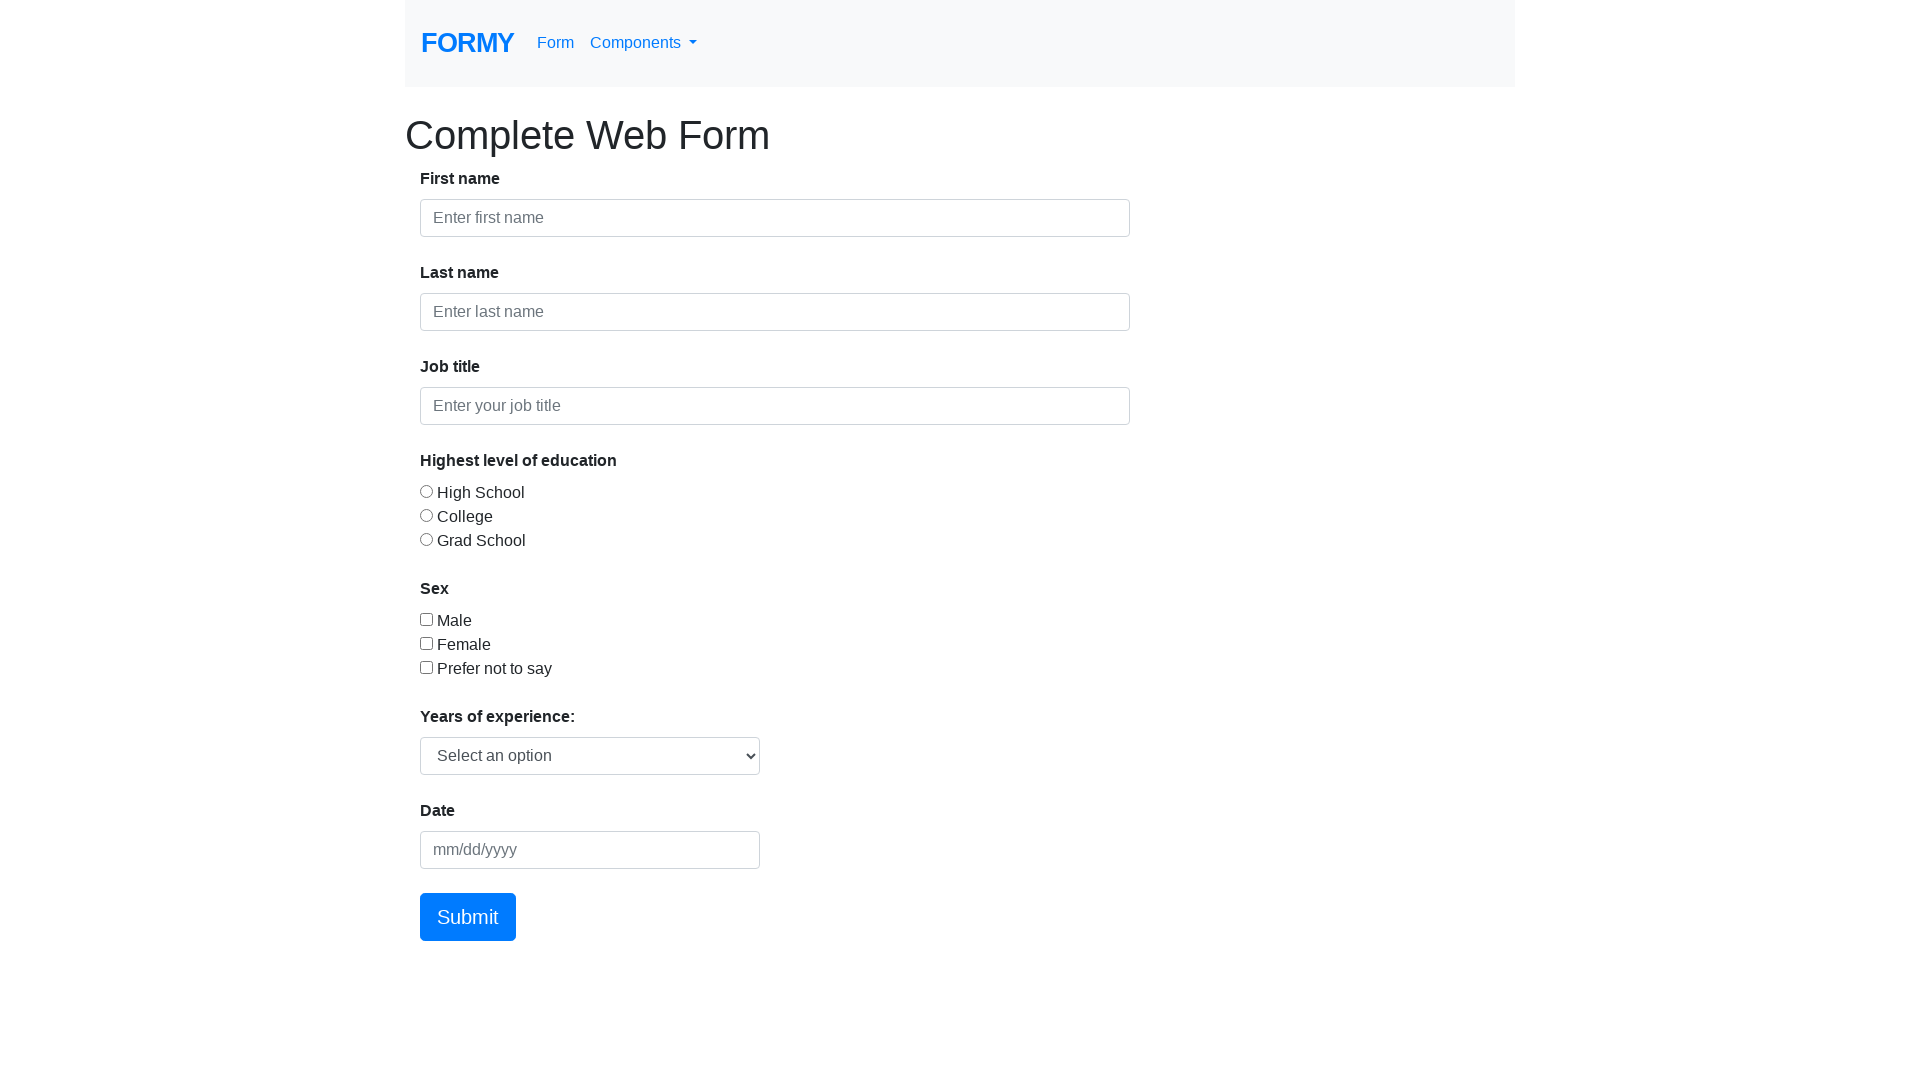